Tests entering text into a JavaScript prompt dialog and verifying the entered text is displayed

Starting URL: https://automationfc.github.io/basic-form/index.html

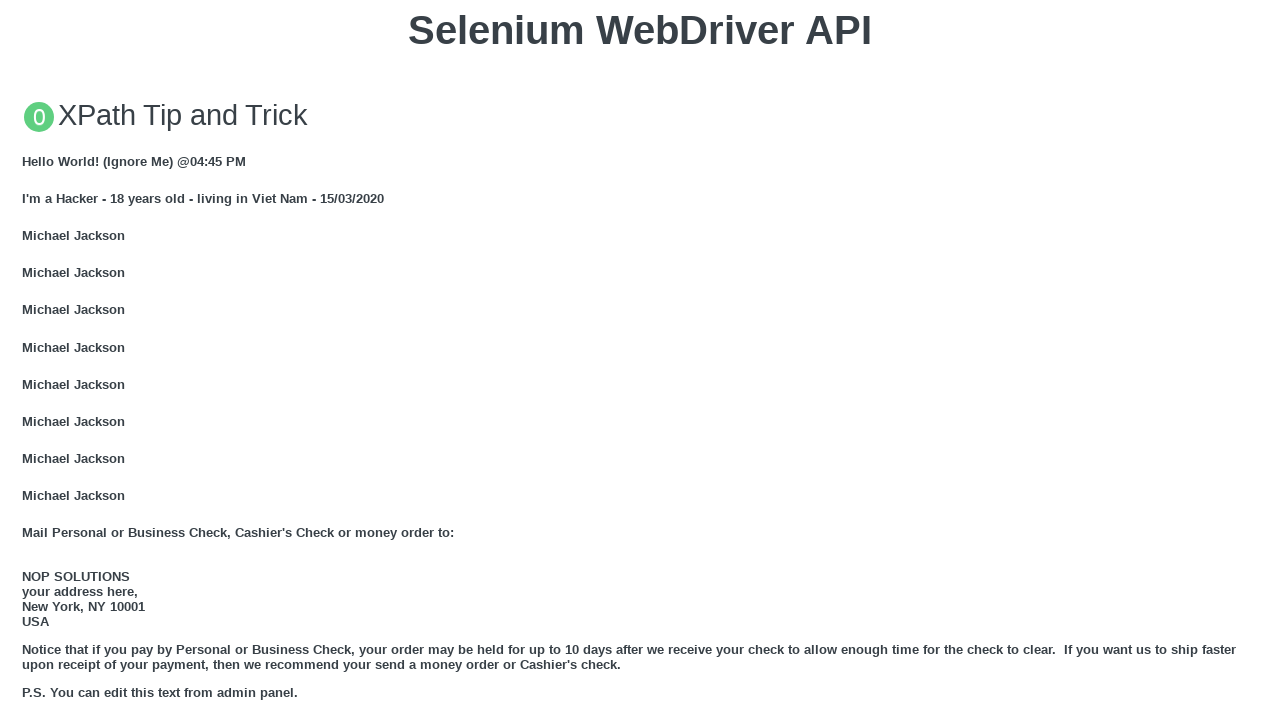

Set up prompt dialog handler
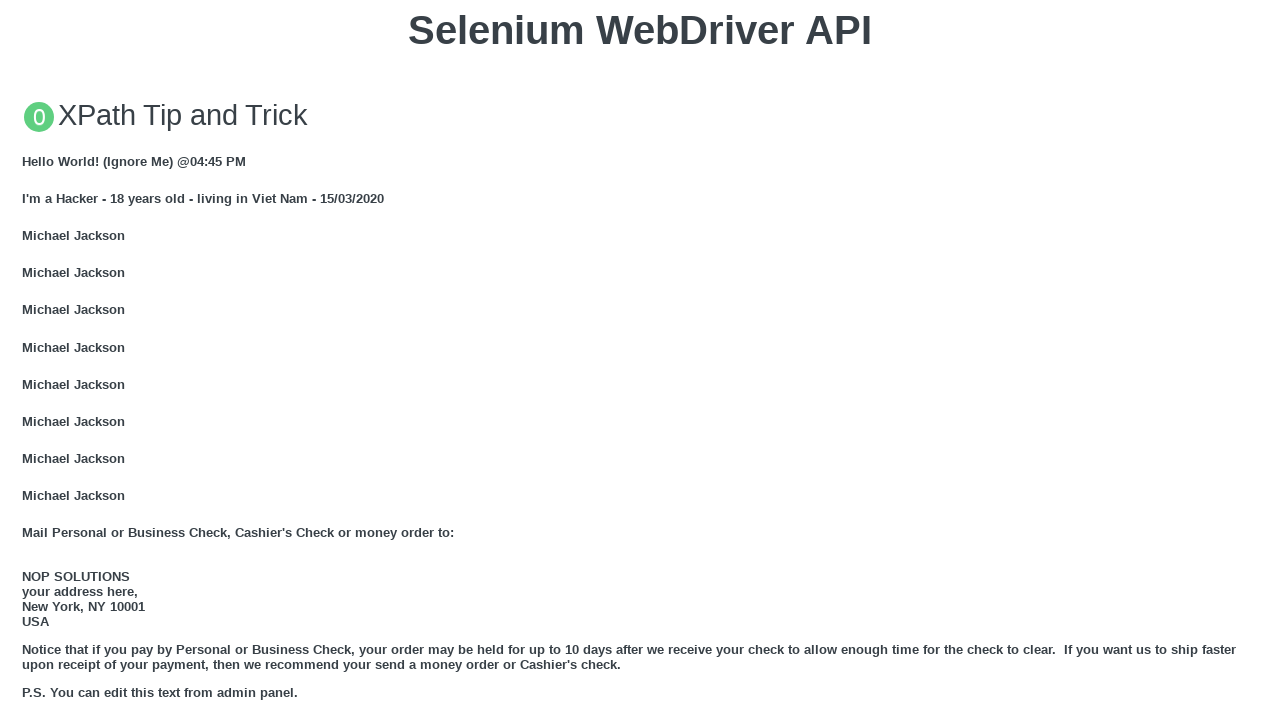

Clicked button to trigger JS Prompt dialog at (640, 360) on xpath=//button[text() = 'Click for JS Prompt']
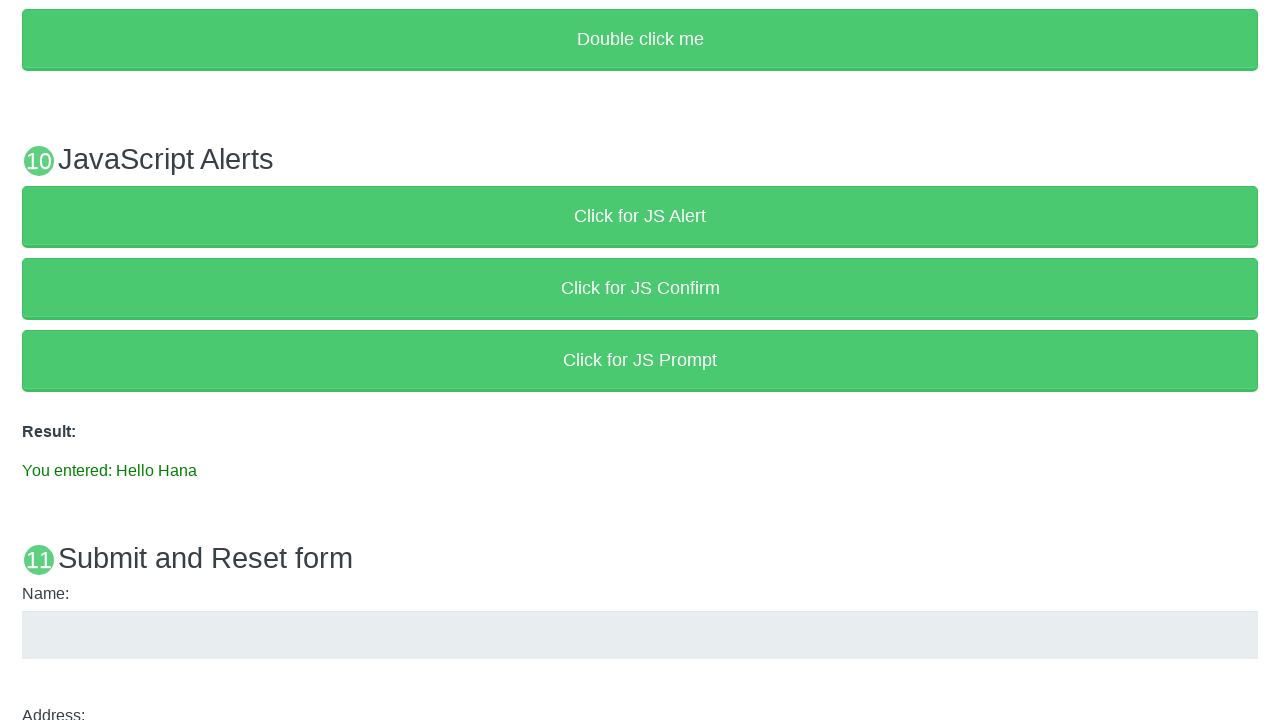

Waited for result paragraph to appear
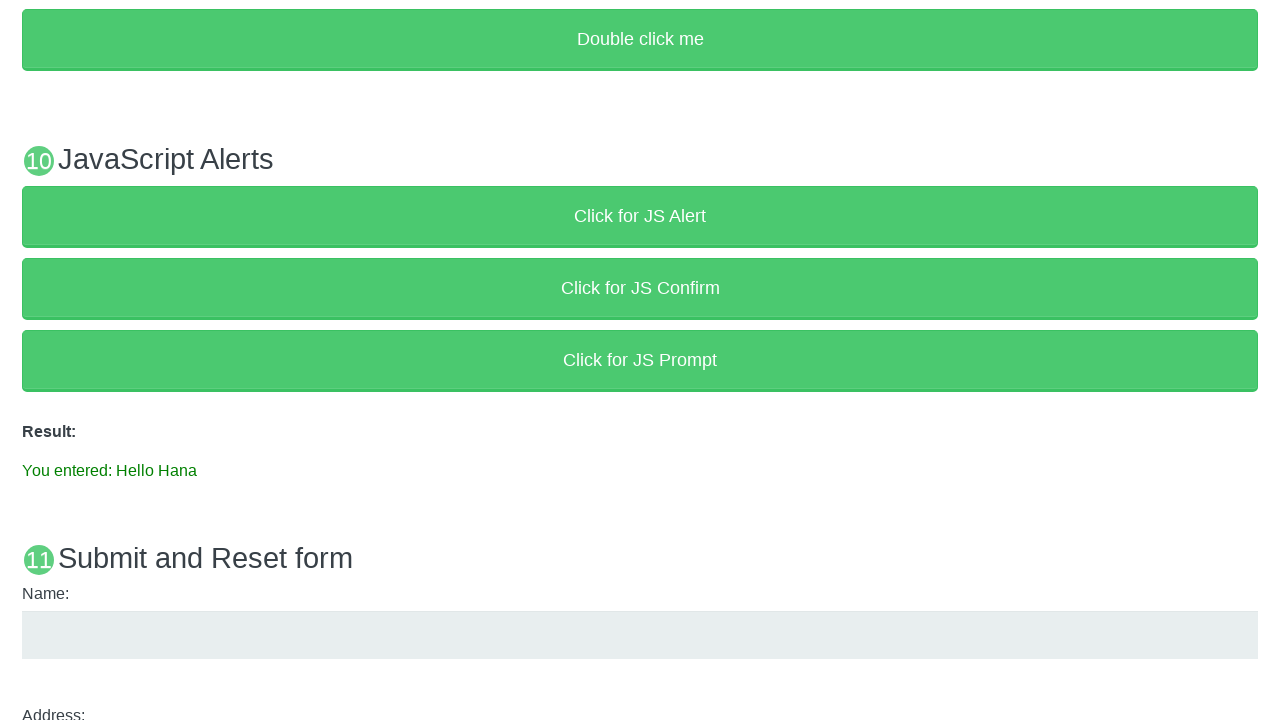

Verified result text contains entered prompt text: 'You entered: Hello Hana'
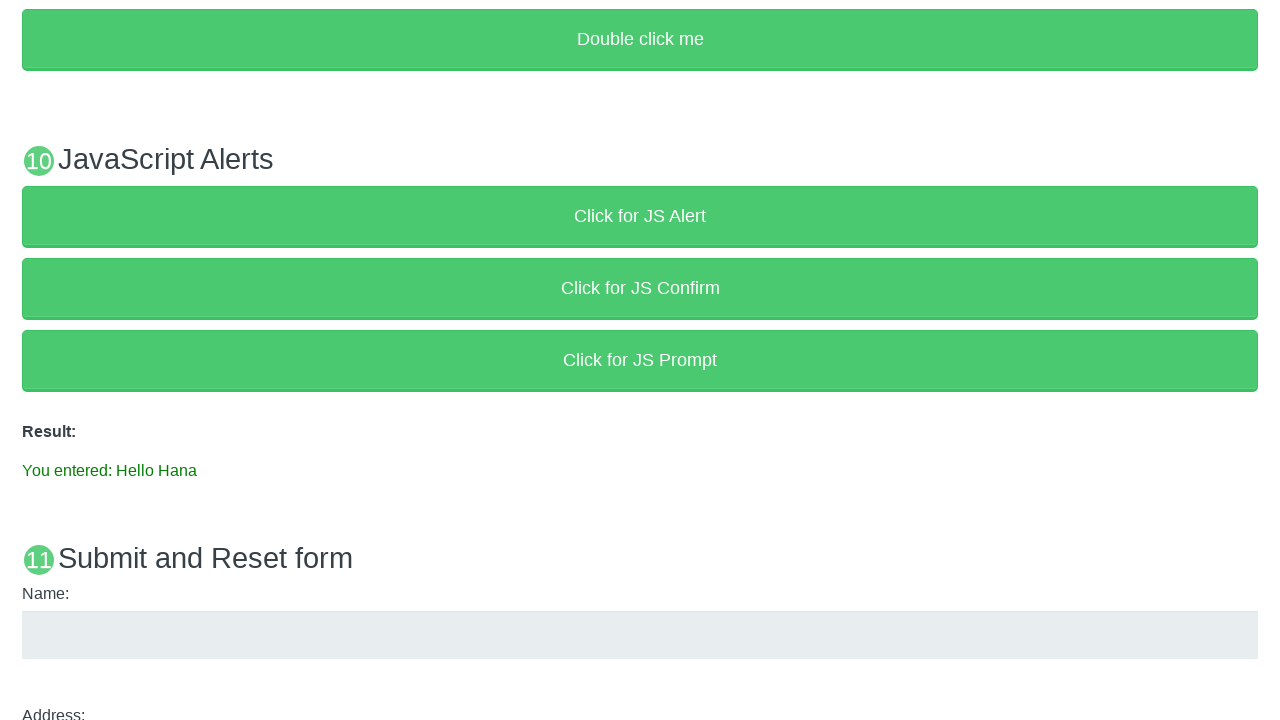

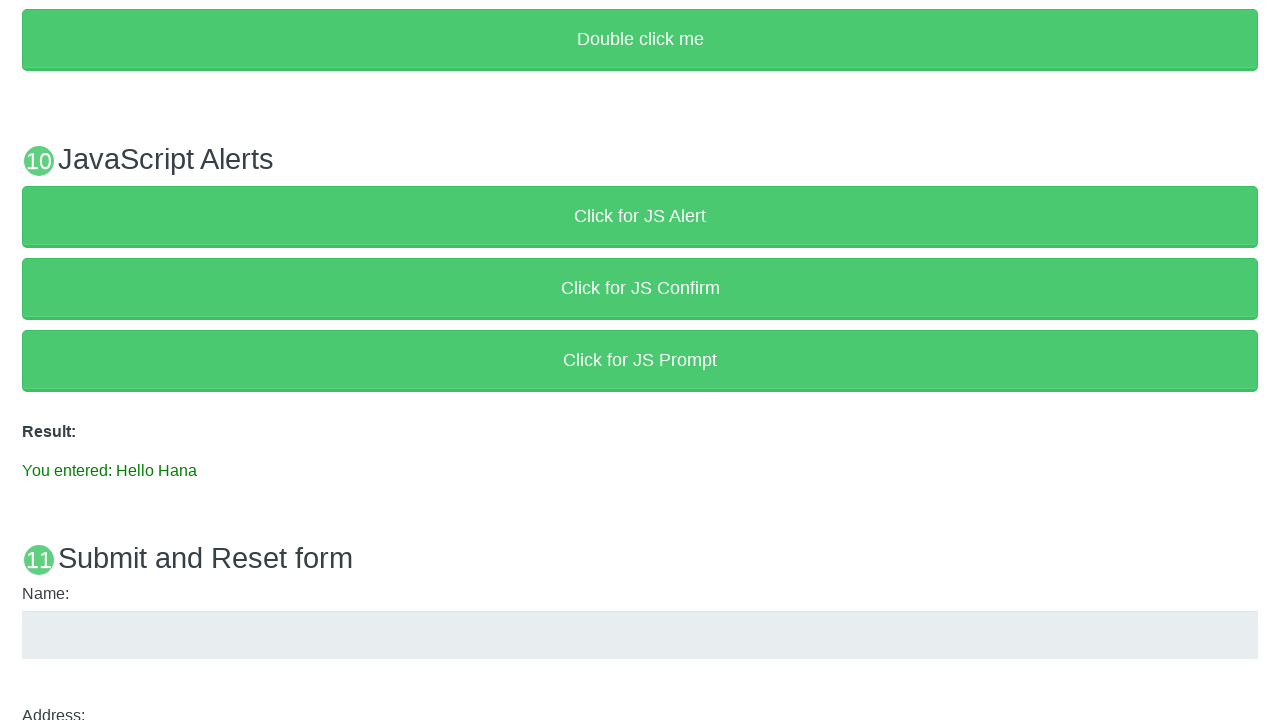